Tests browser window handling by opening a new window through a button click and switching to it to verify content

Starting URL: https://demoqa.com/browser-windows

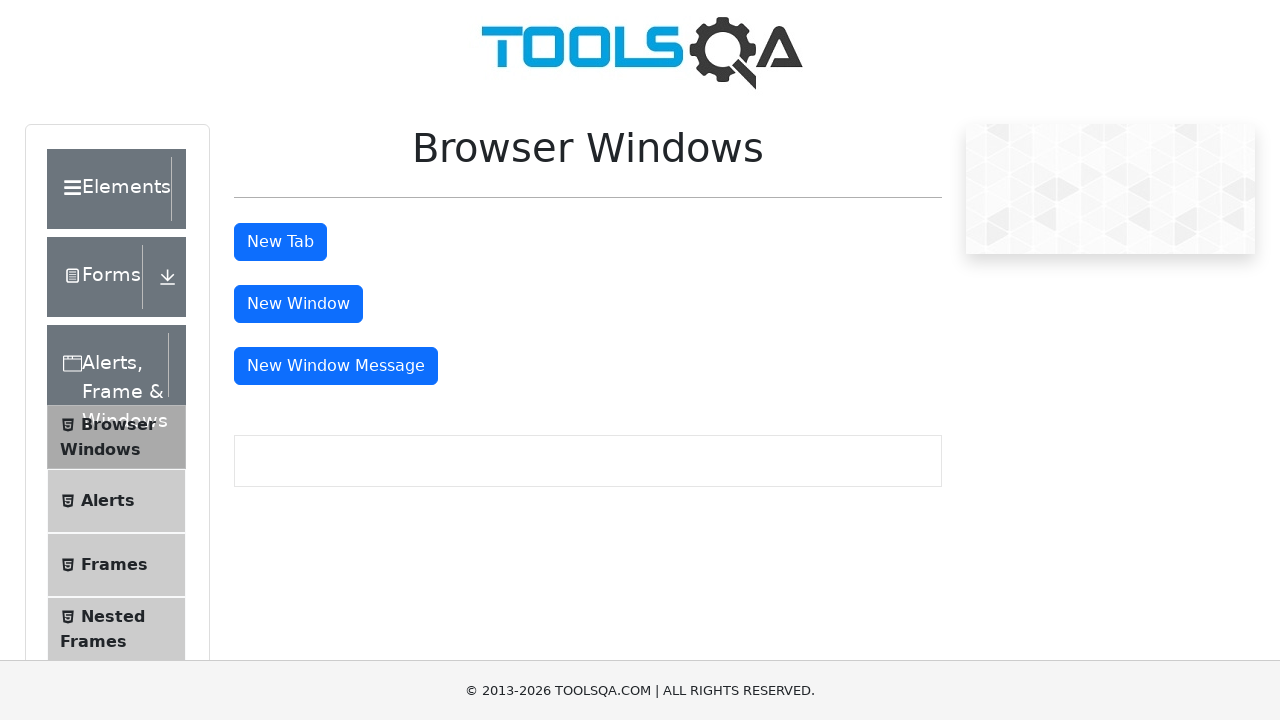

Clicked button to open new window at (298, 304) on #windowButton
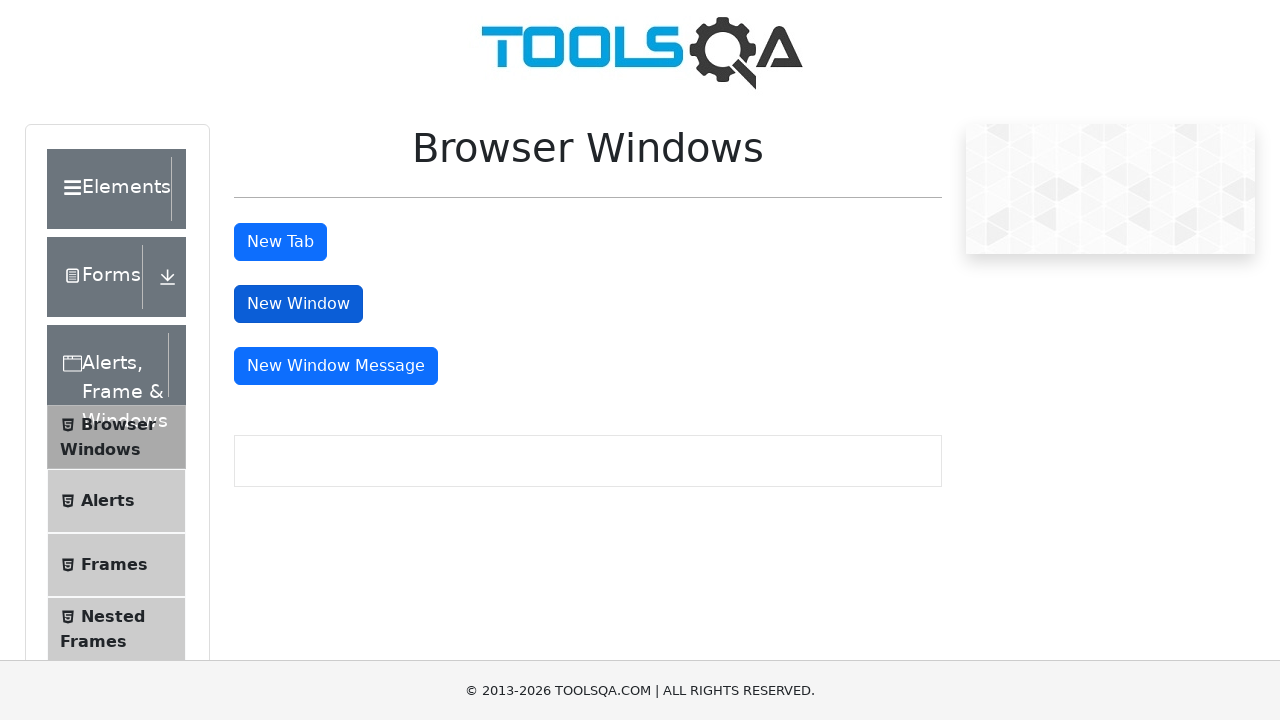

New window opened and captured
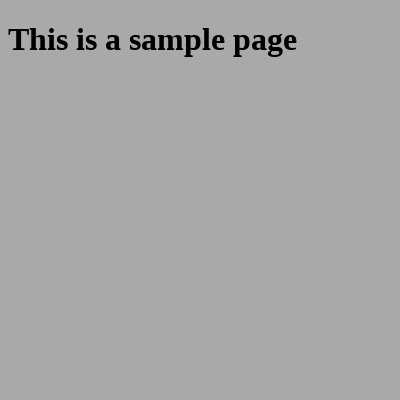

Child window loaded completely
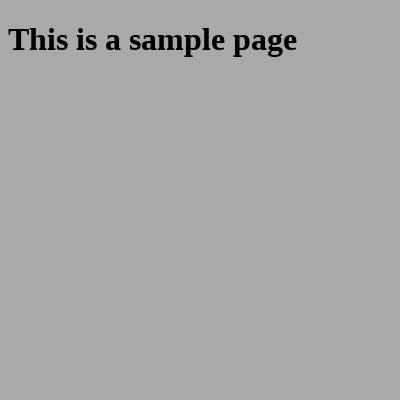

Retrieved heading text from child window: This is a sample page
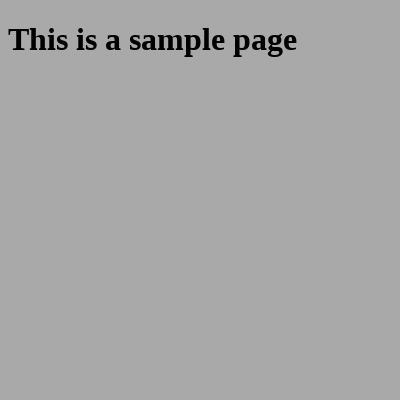

Closed child window
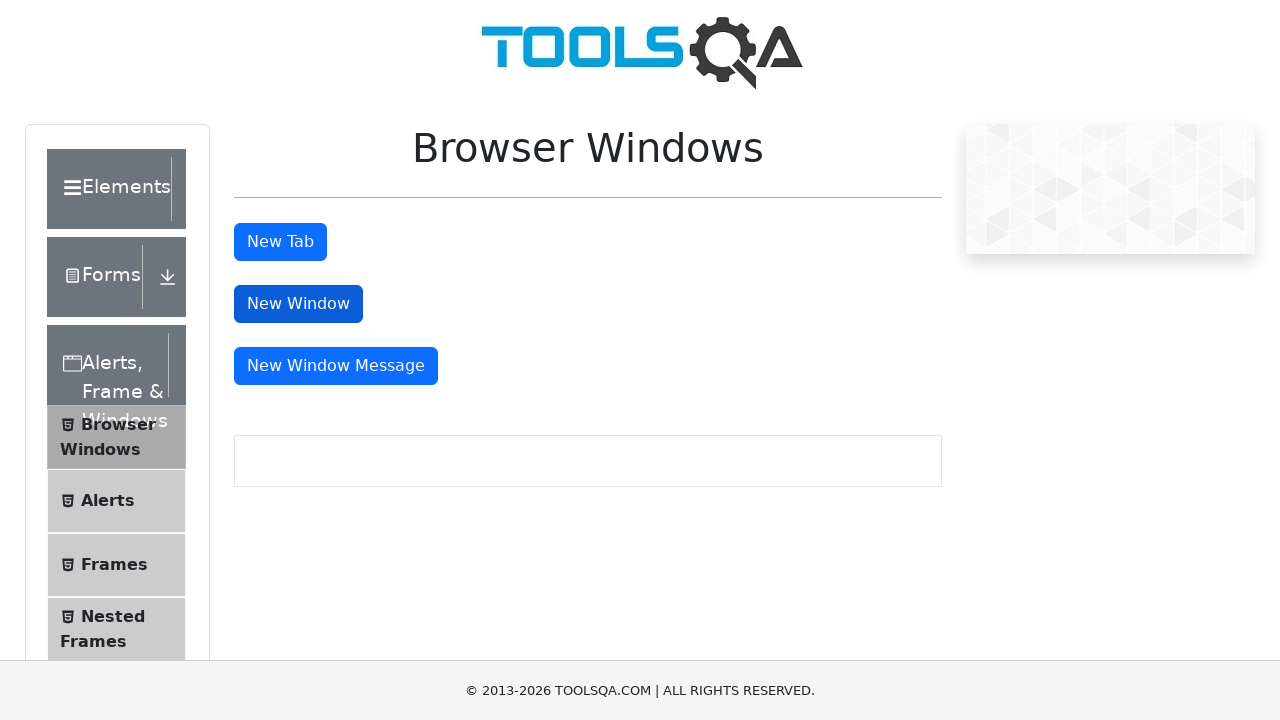

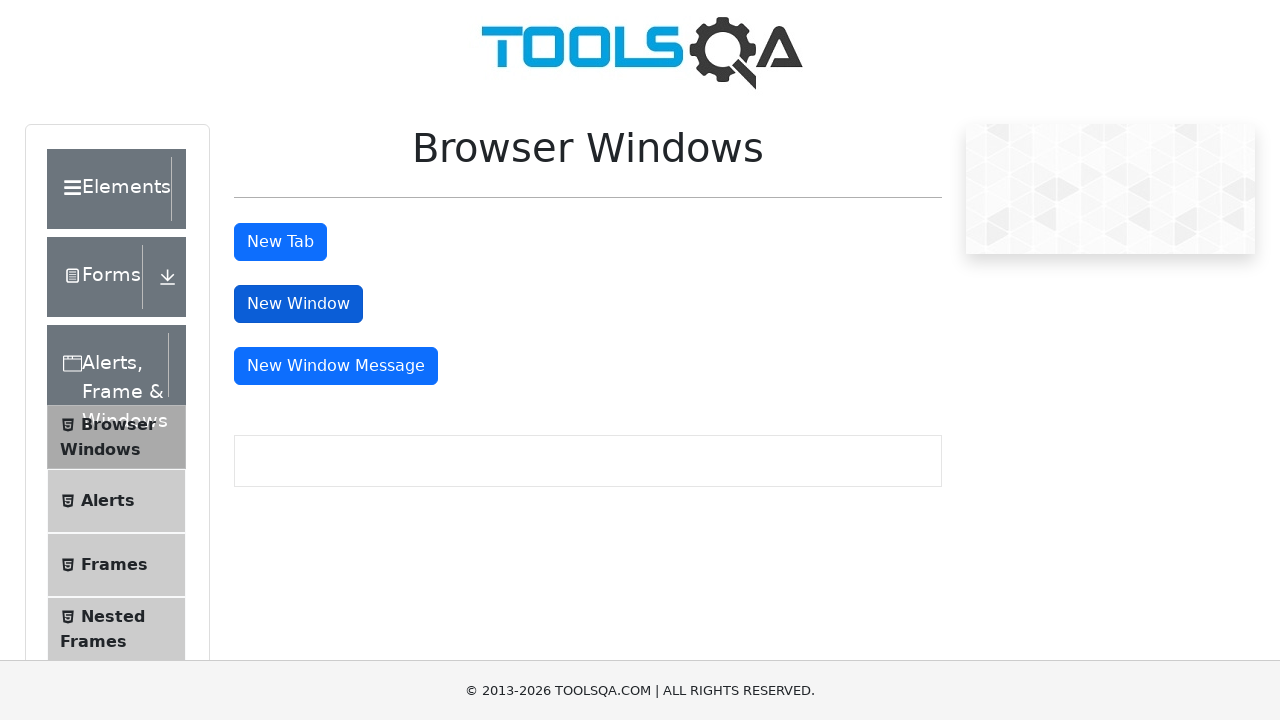